Tests the SpiceJet flight booking interface by selecting number of travelers, choosing departure and arrival cities from dropdown menus

Starting URL: https://www.spicejet.com/

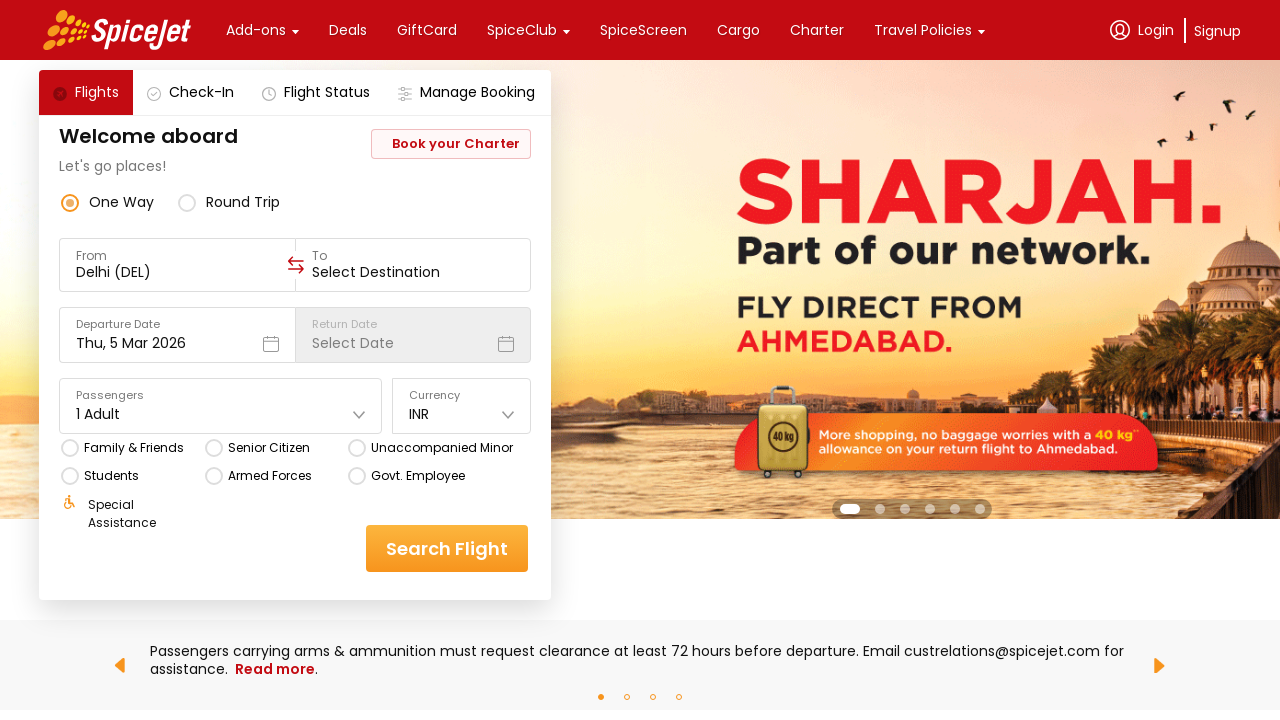

Clicked on travelers section to open dropdown at (98, 414) on div[data-testid='home-page-travellers'] > div > div:first-child
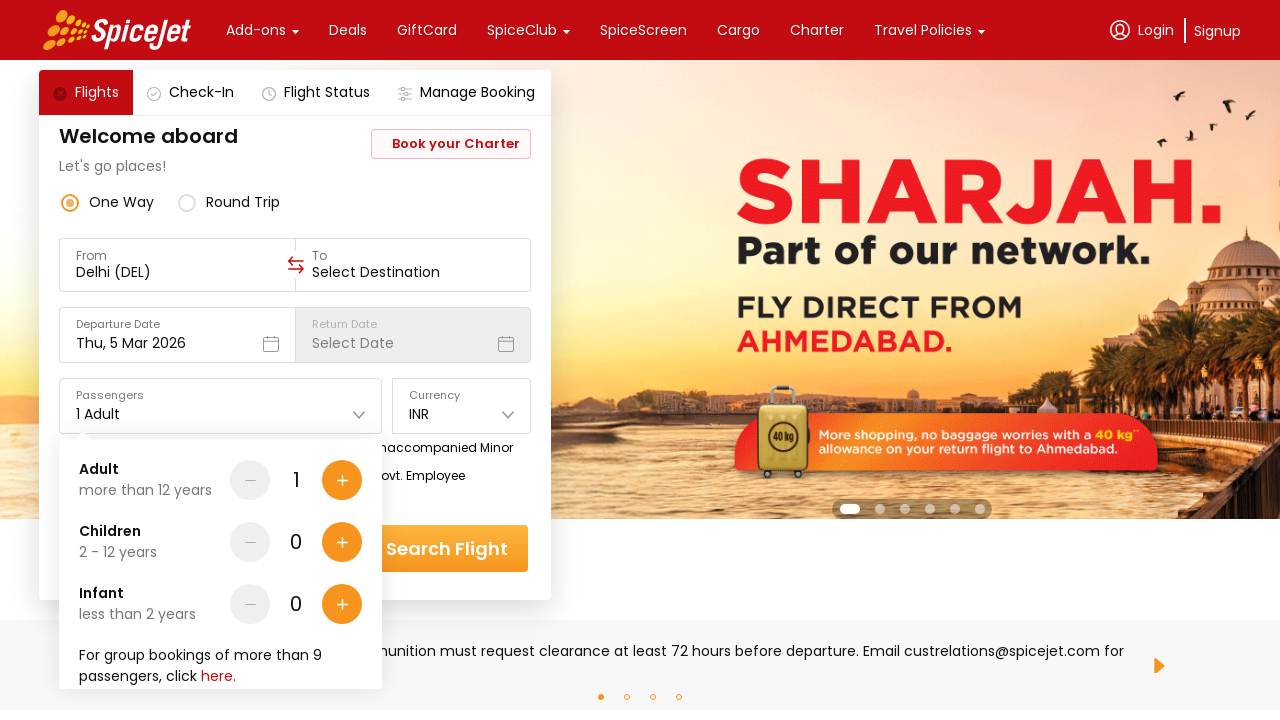

Clicked plus icon to increase adult count (click 1 of 4) at (342, 480) on div[data-testid='Adult-testID-plus-one-cta']
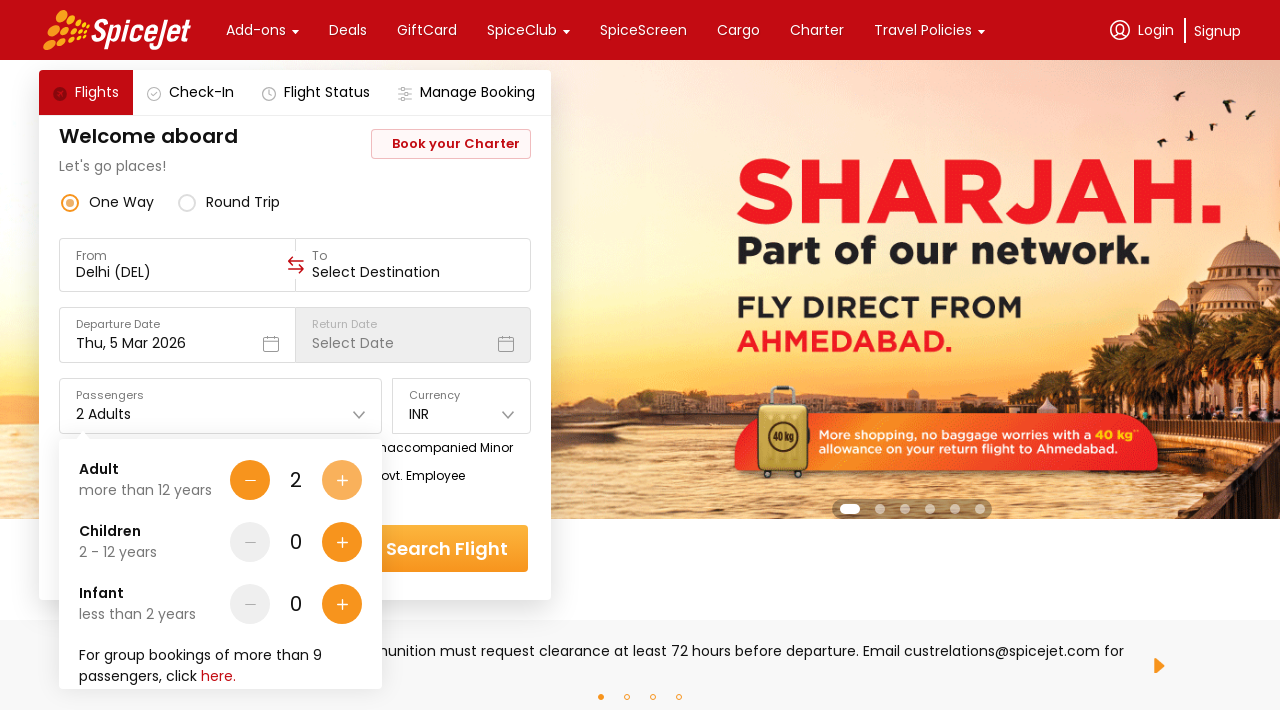

Clicked plus icon to increase adult count (click 2 of 4) at (342, 480) on div[data-testid='Adult-testID-plus-one-cta']
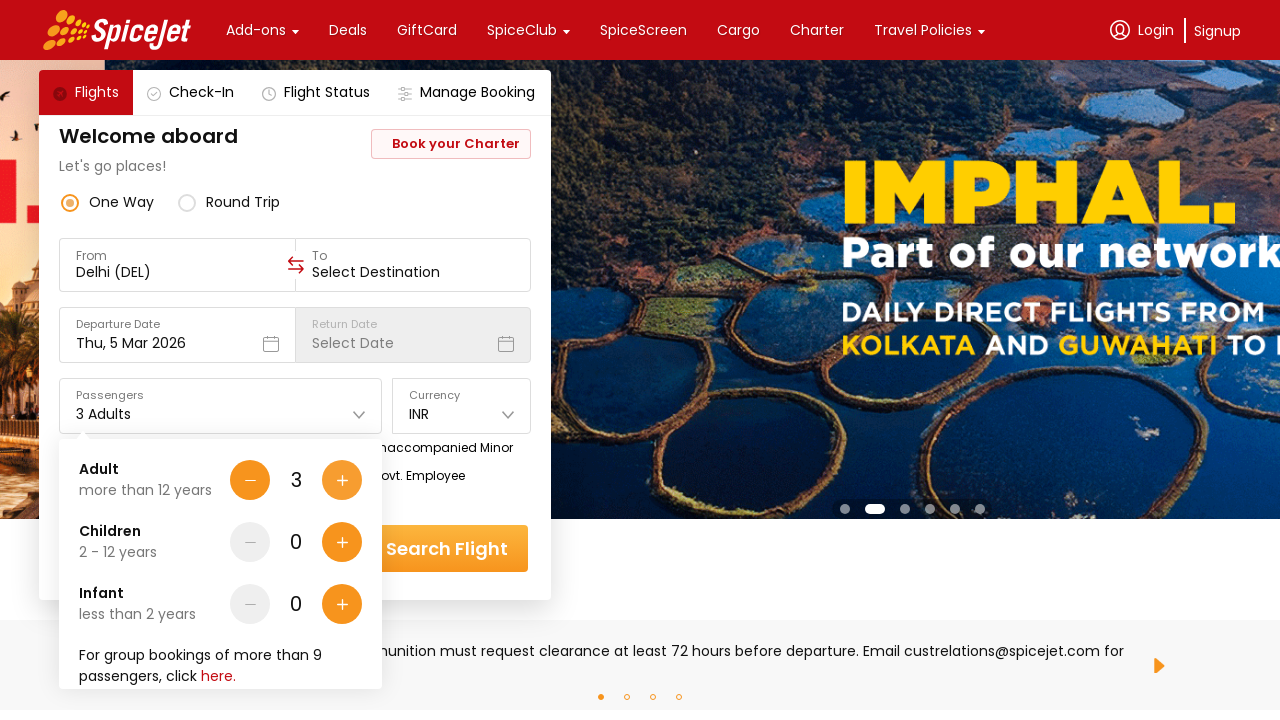

Clicked plus icon to increase adult count (click 3 of 4) at (342, 480) on div[data-testid='Adult-testID-plus-one-cta']
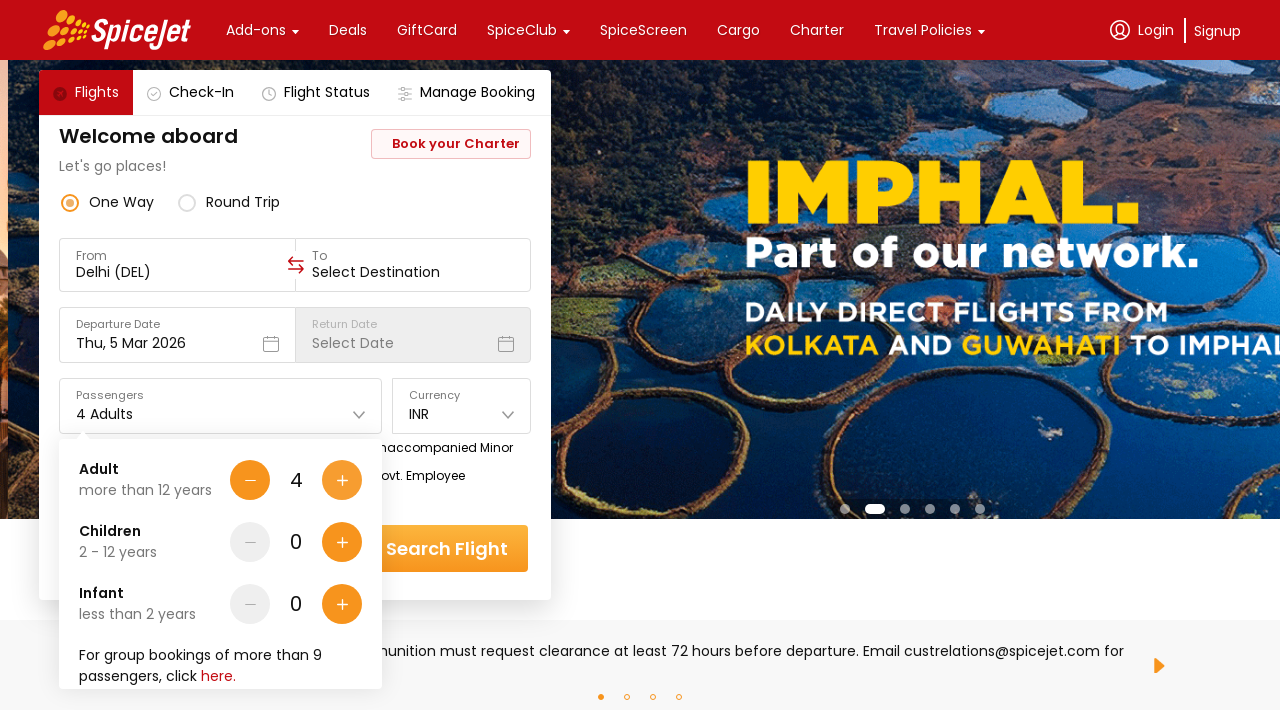

Clicked plus icon to increase adult count (click 4 of 4) at (342, 480) on div[data-testid='Adult-testID-plus-one-cta']
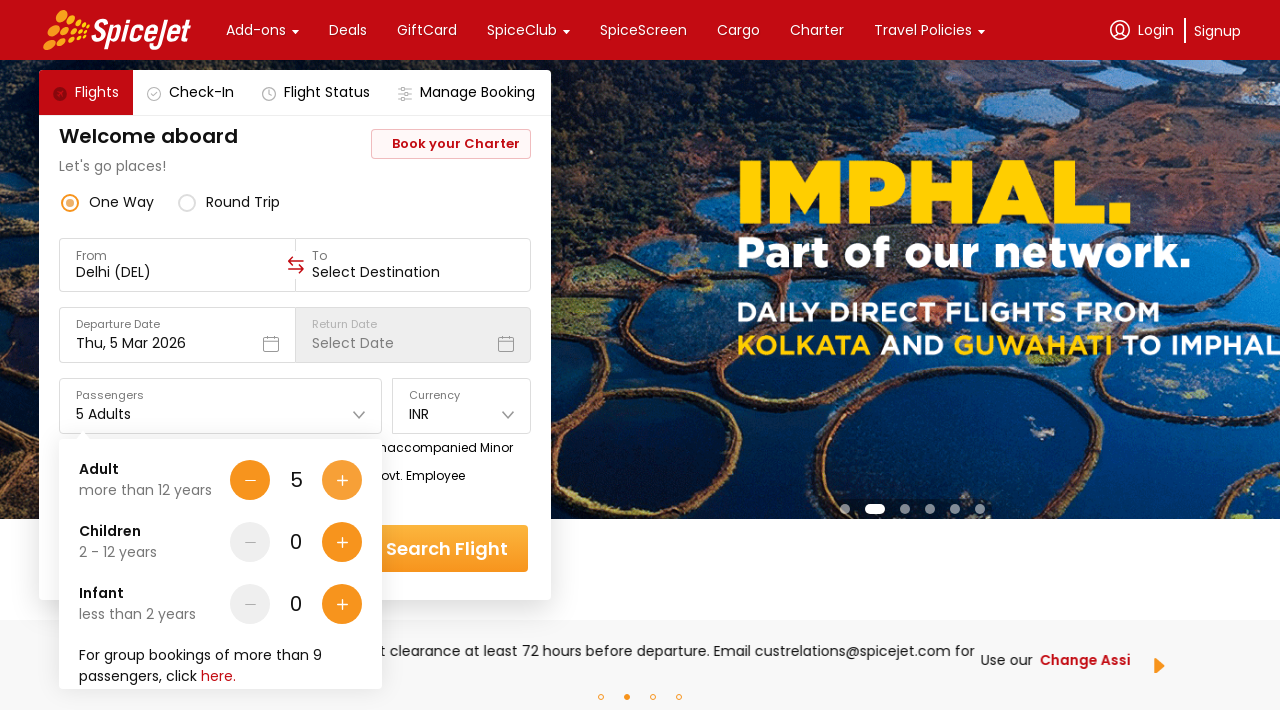

Closed the travelers dropdown at (104, 414) on div[data-testid='home-page-travellers'] > div > div:first-child
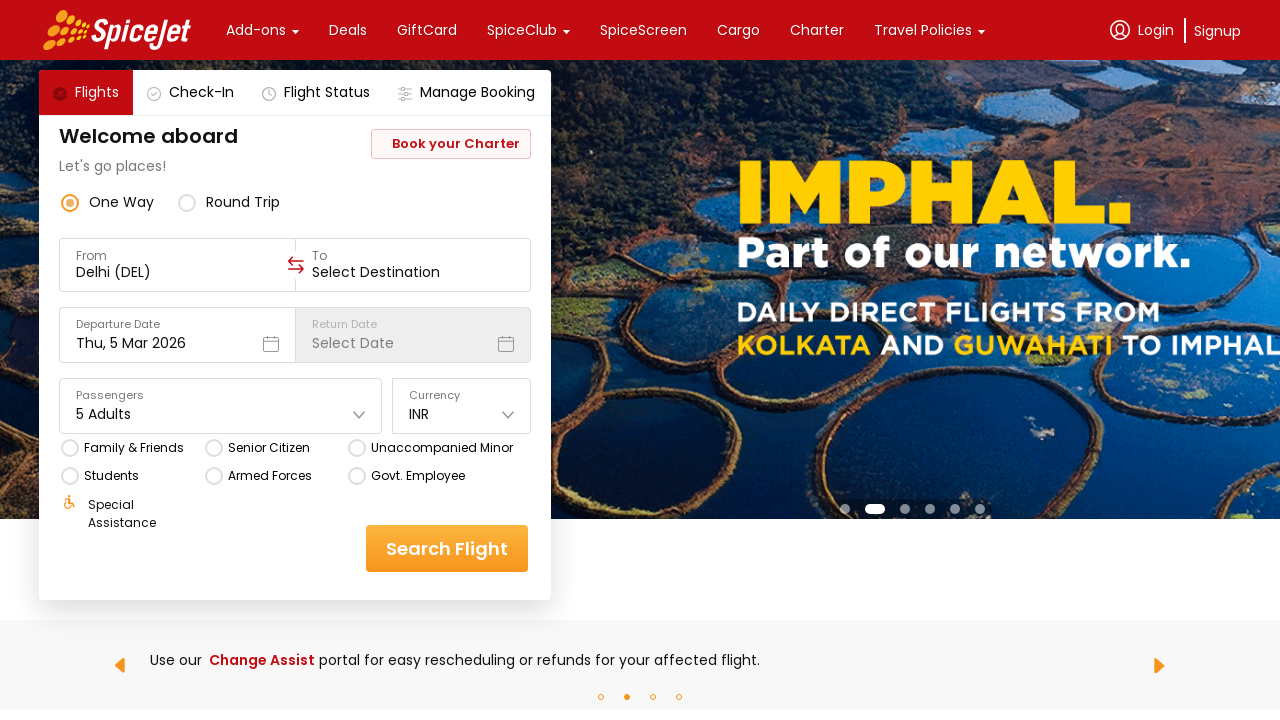

Clicked on 'From' field to open departure city selection at (178, 256) on div[data-testid='to-testID-origin'] > div > div:text('From')
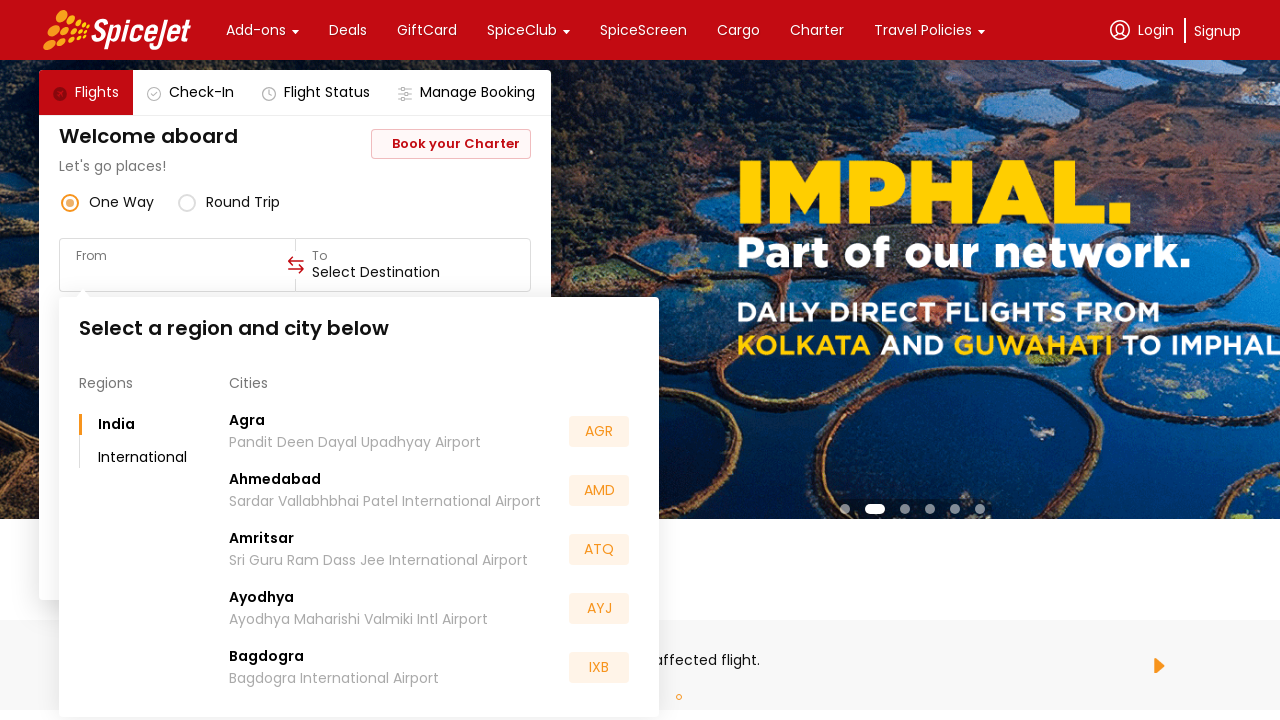

Waited for departure city list to load
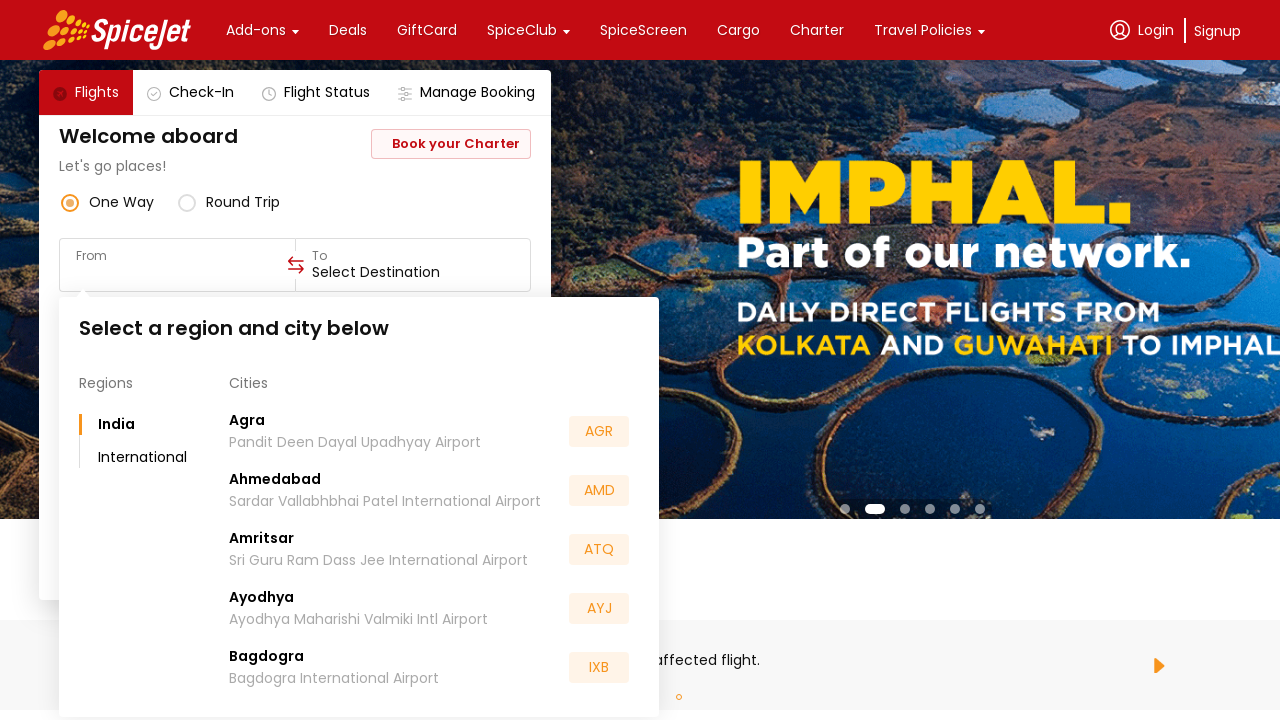

Selected Kochi as departure city at (250, 552) on div.css-1dbjc4n.r-b5h31w.r-95jzfe > div:nth-child(2) > div:nth-child(2) > div:nt
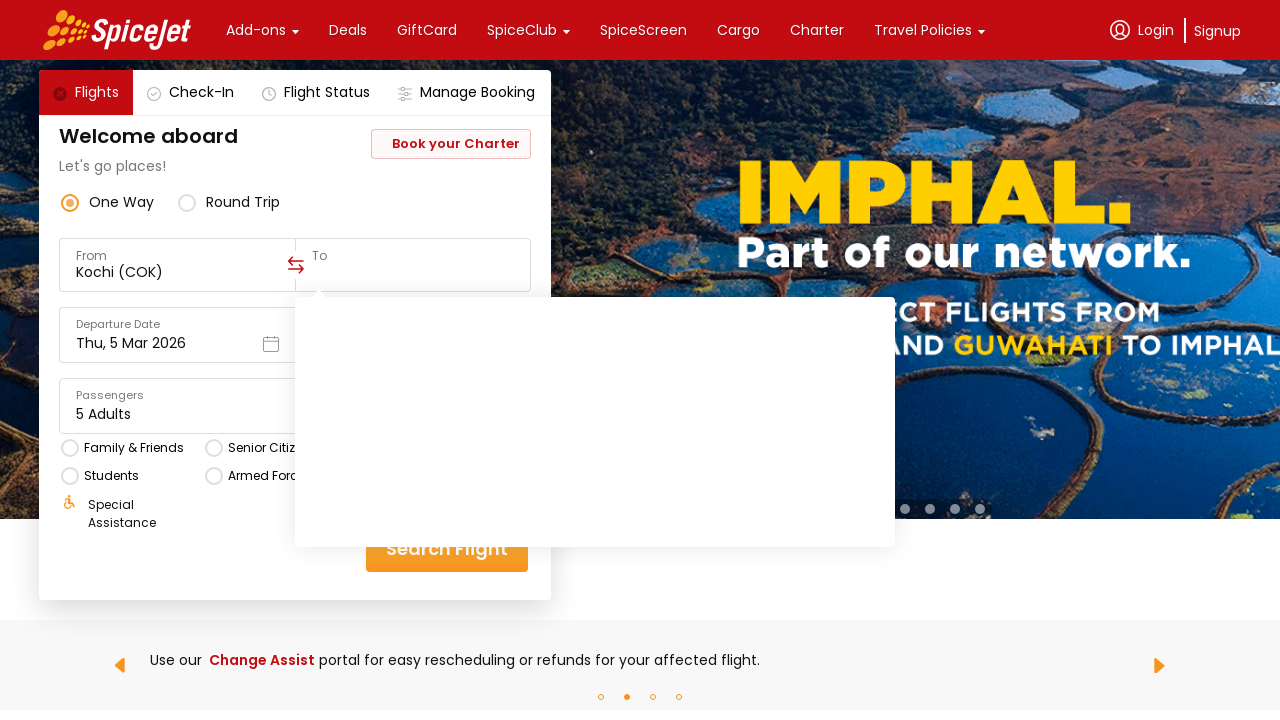

Waited 3 seconds for destination city dropdown to appear
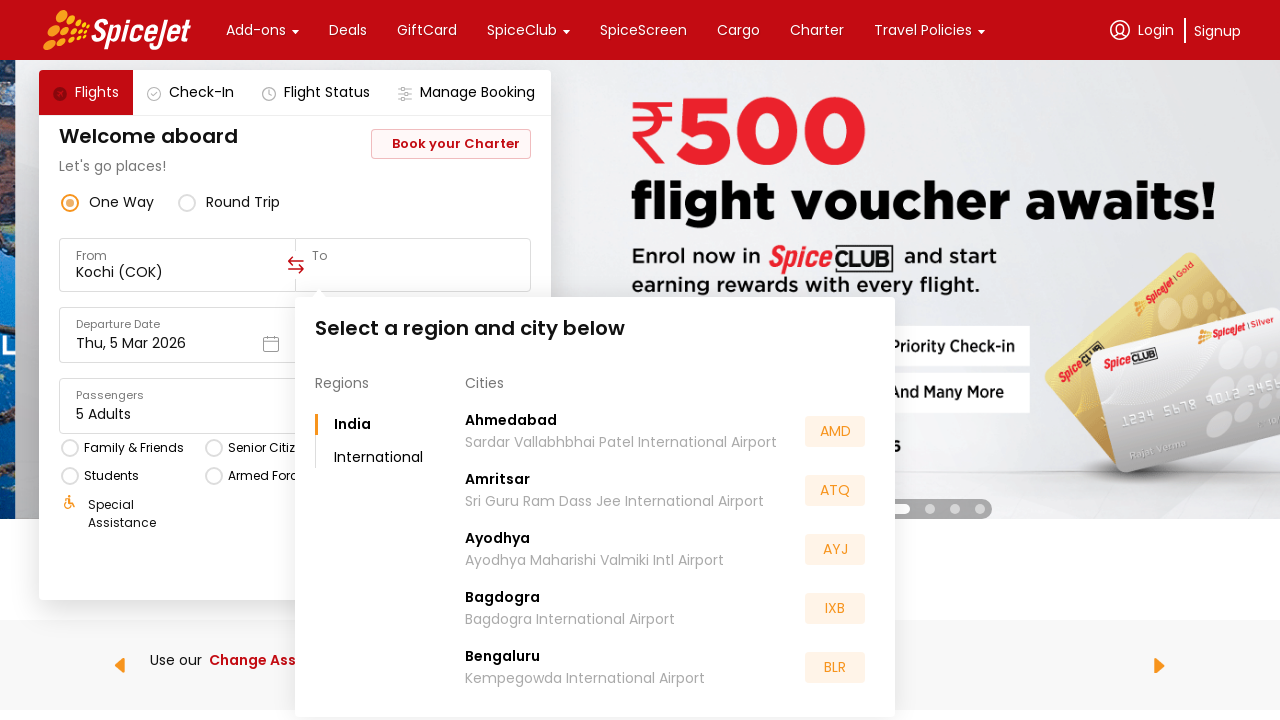

Waited for destination city list to load
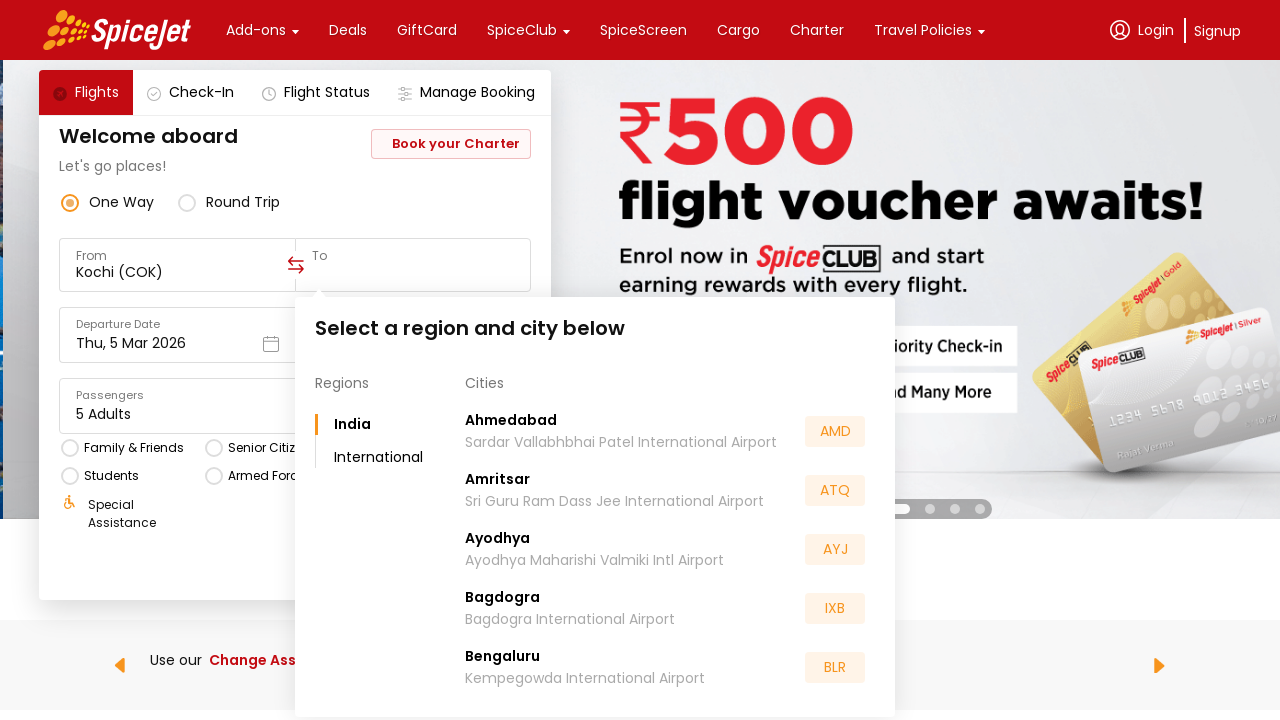

Waited 3 seconds for page to settle after city selection
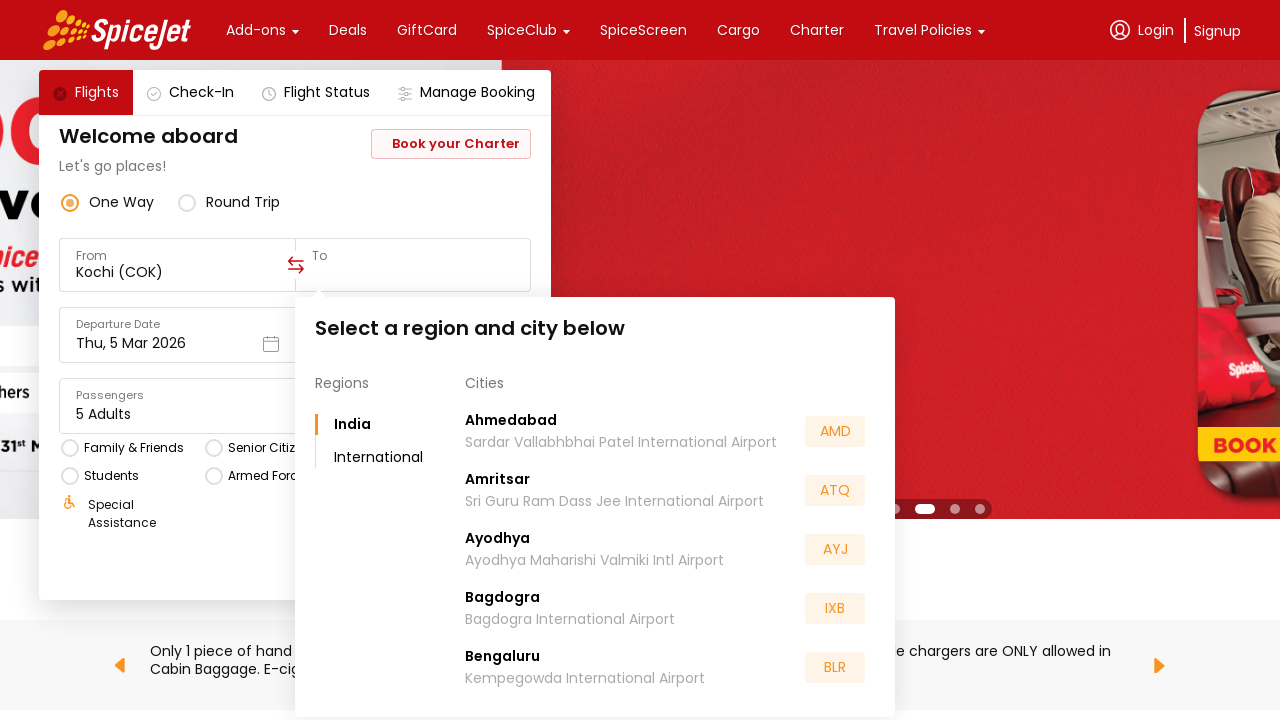

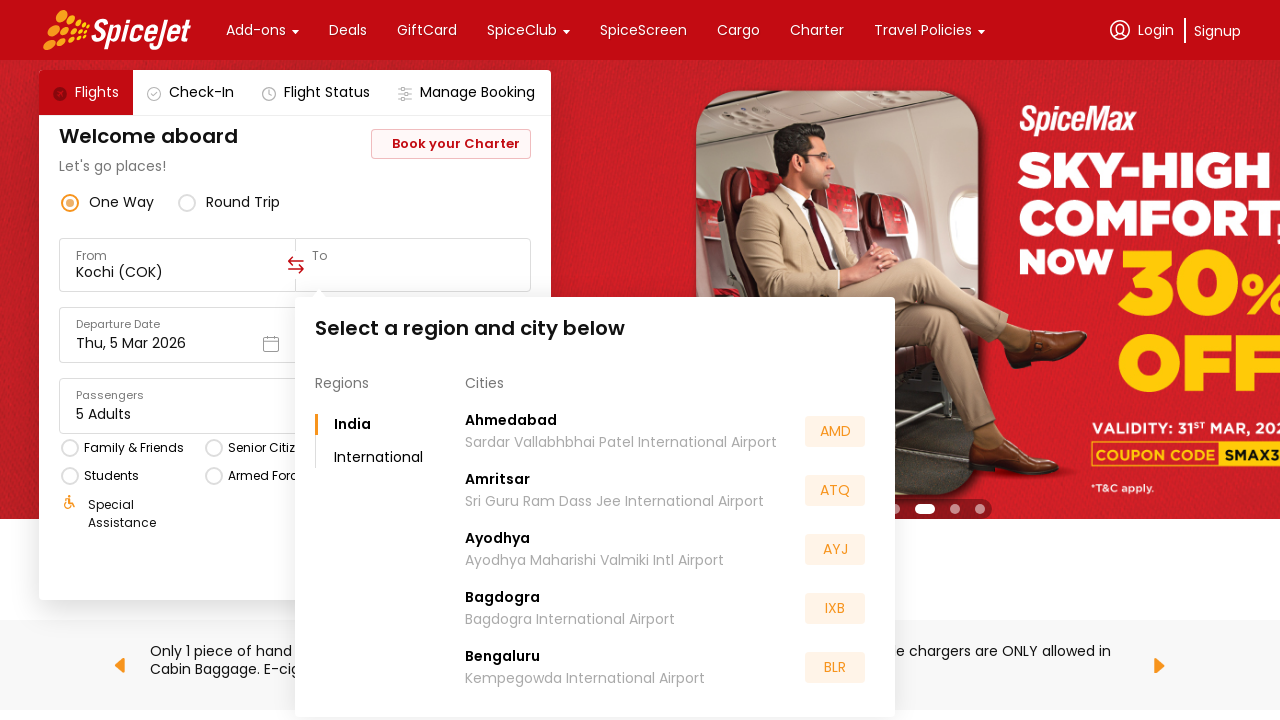